Tests browser window and tab handling by clicking a checkbox, opening a new window via button, switching to it to click a link, then opening a new tab and performing similar actions, switching back to parent window after each operation.

Starting URL: https://rahulshettyacademy.com/AutomationPractice/

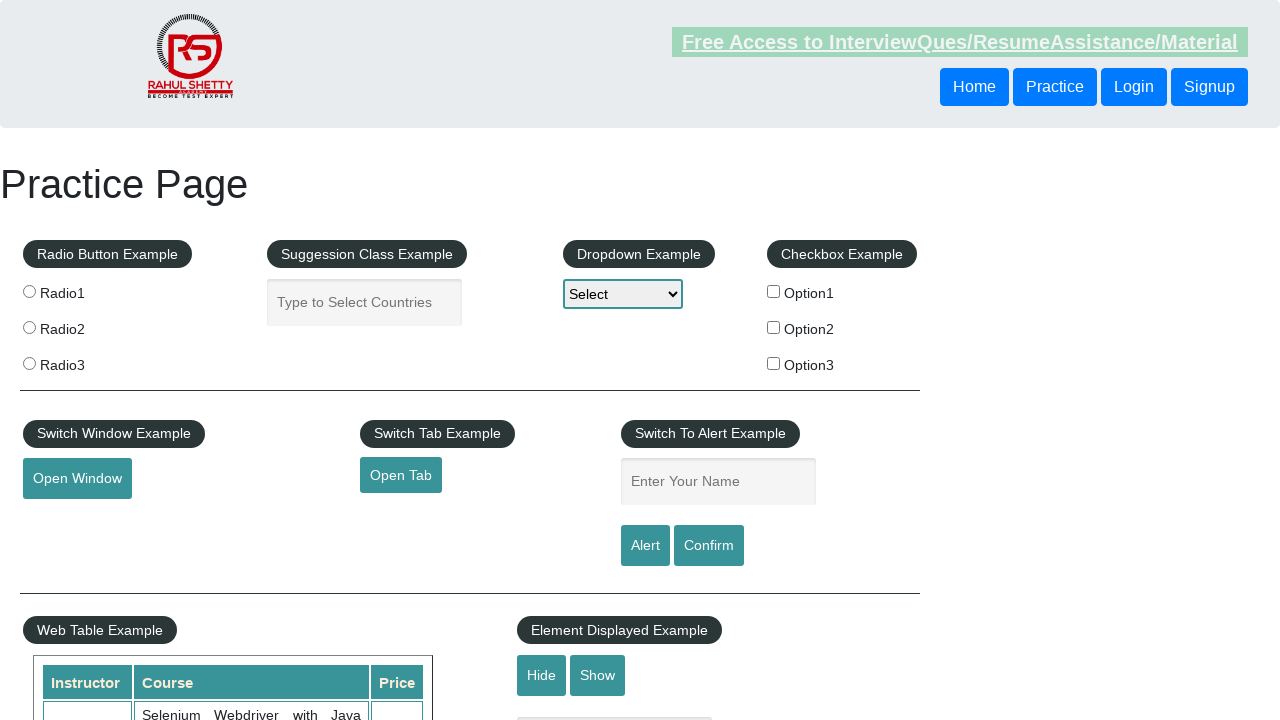

Clicked checkbox option 1 at (774, 291) on #checkBoxOption1
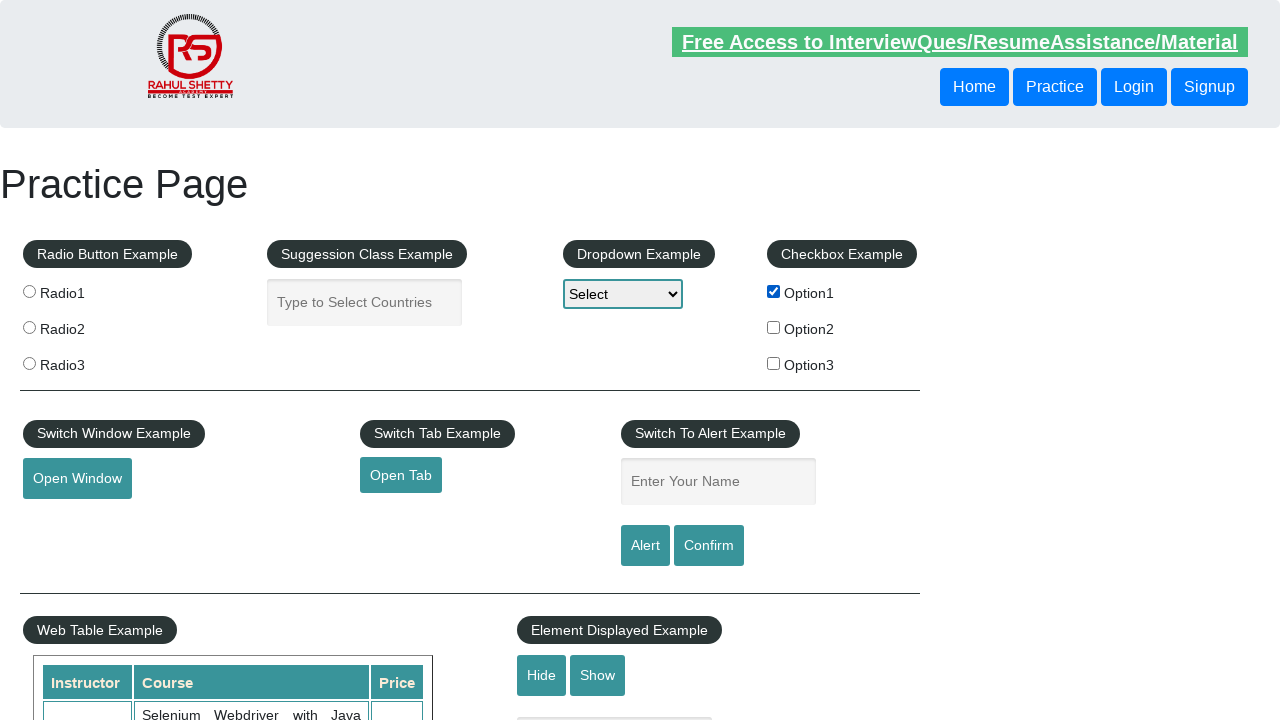

Clicked button to open new window at (77, 479) on #openwindow
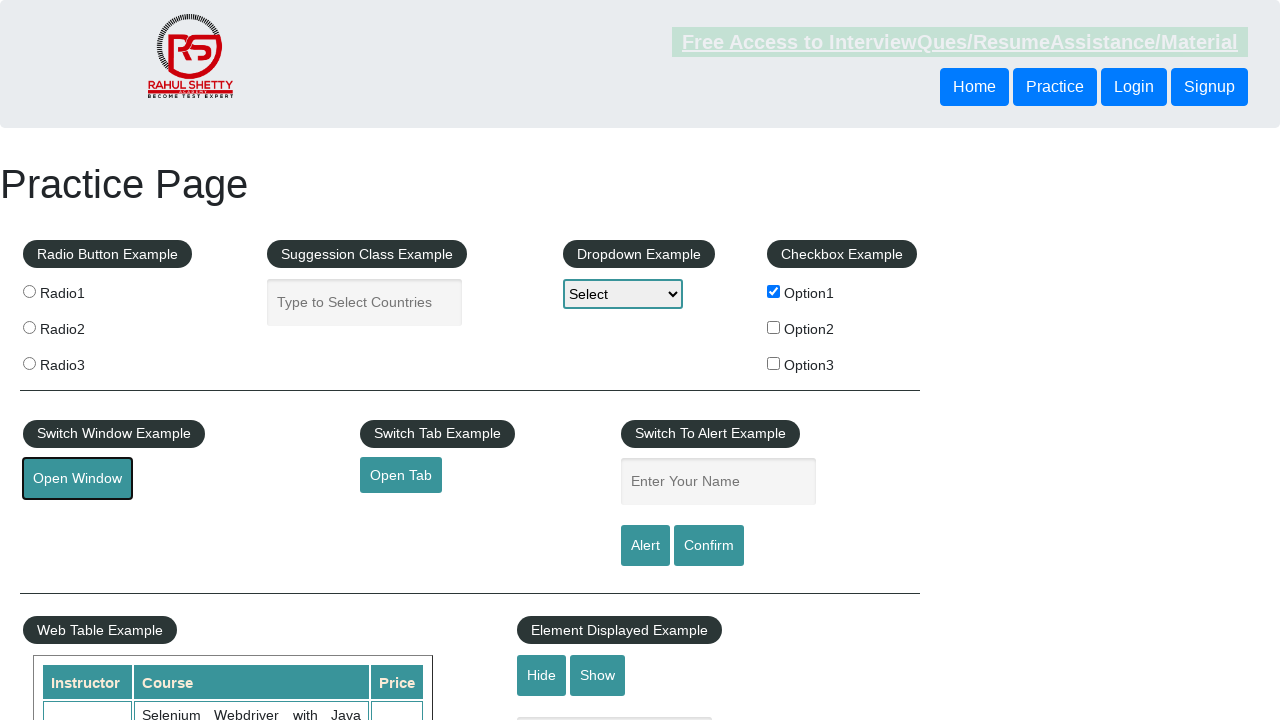

New window opened and captured
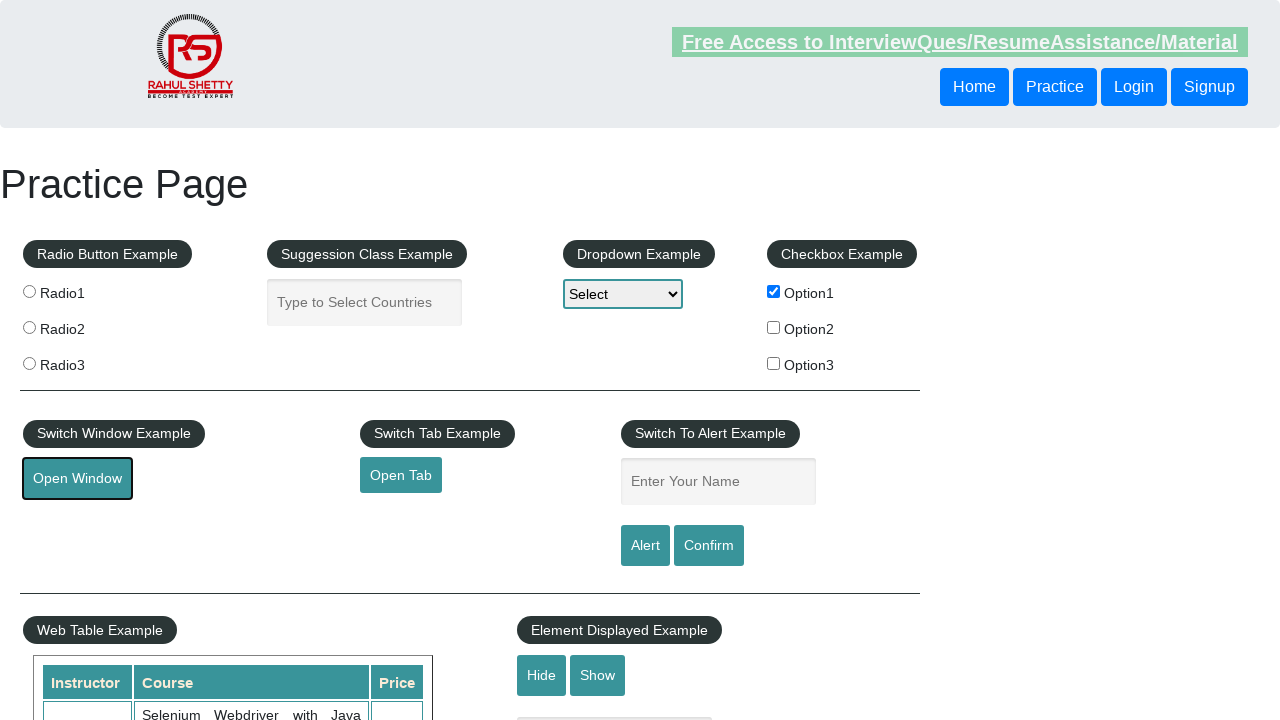

Child window page load state completed
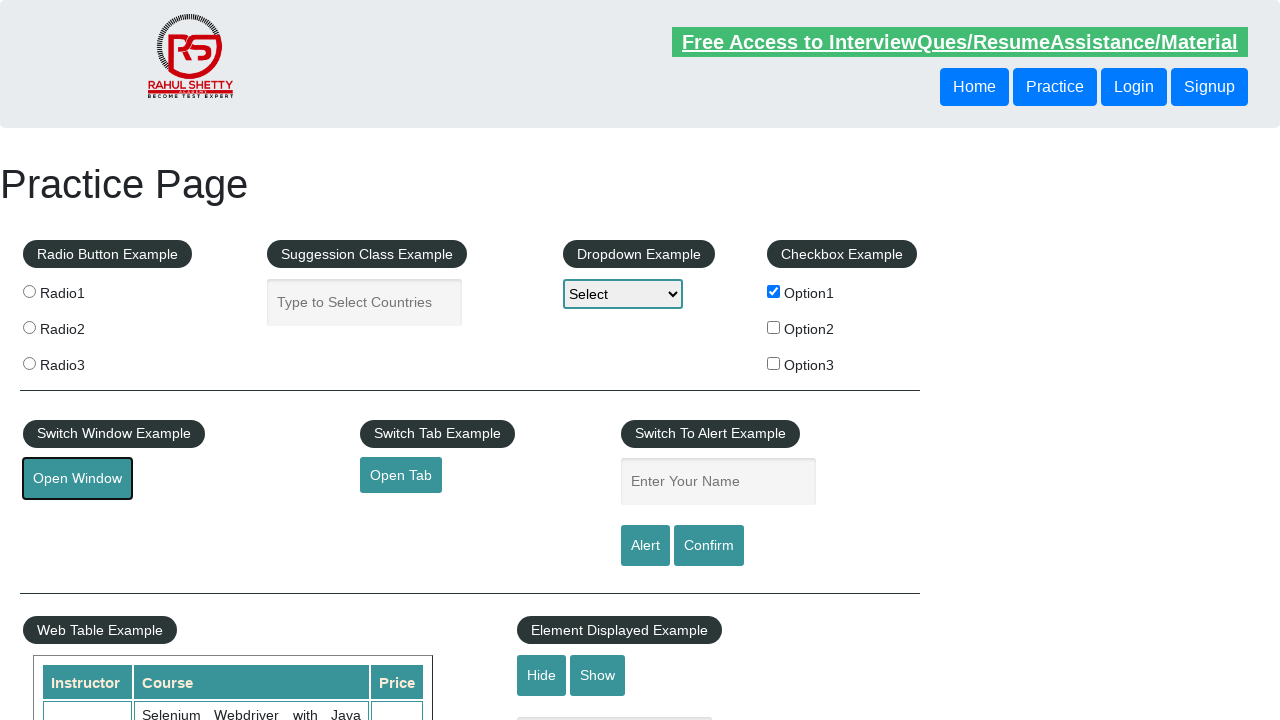

Clicked Courses link in child window at (623, 36) on xpath=//li/a[text()='Courses']
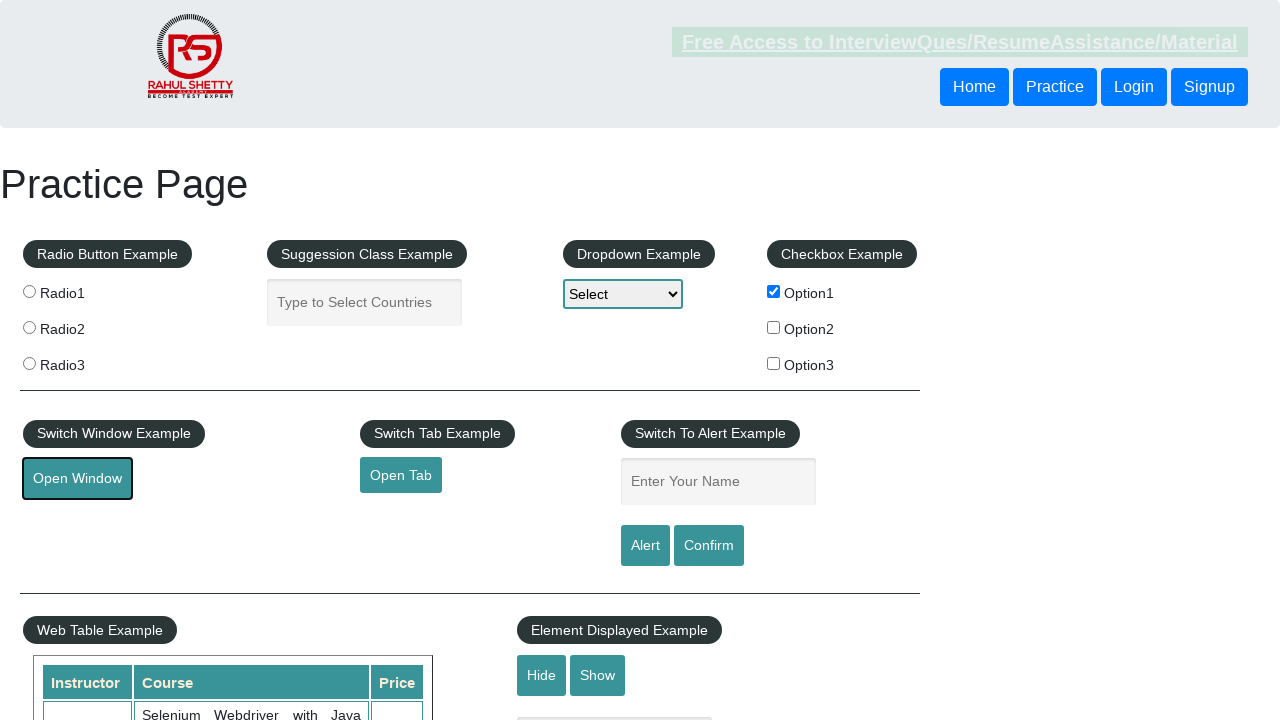

Waited 2 seconds in child window
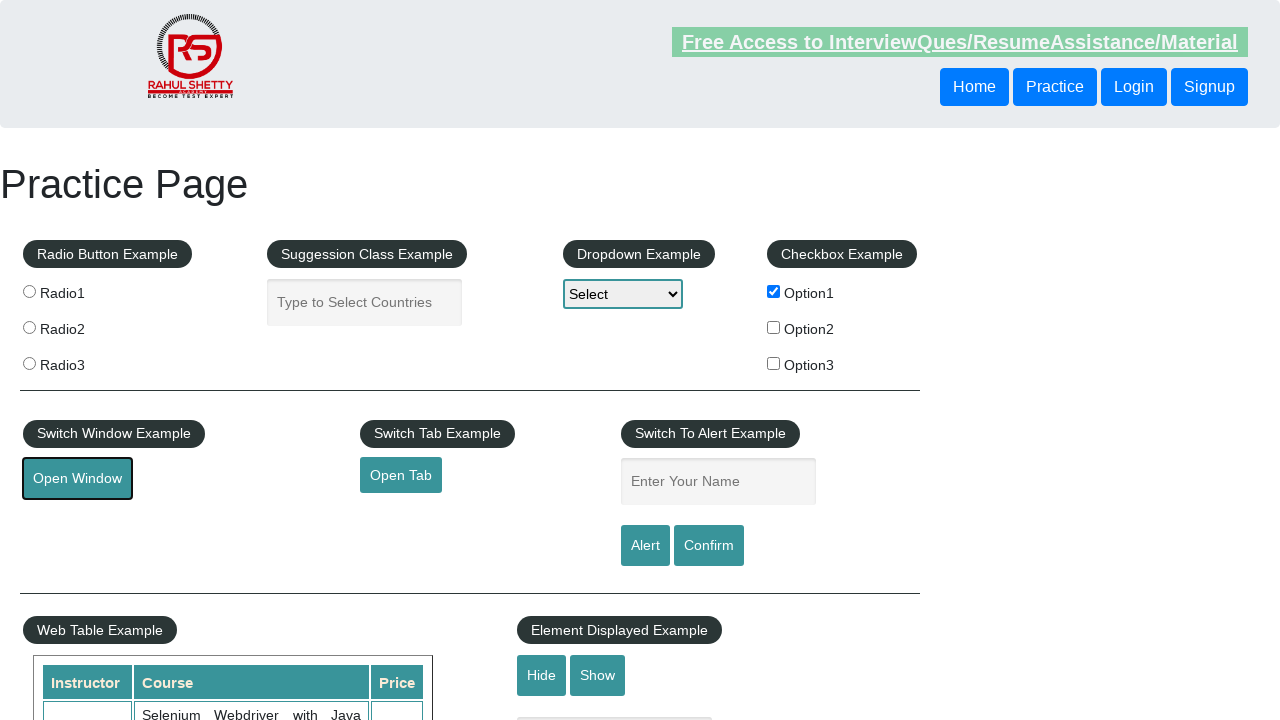

Closed child window
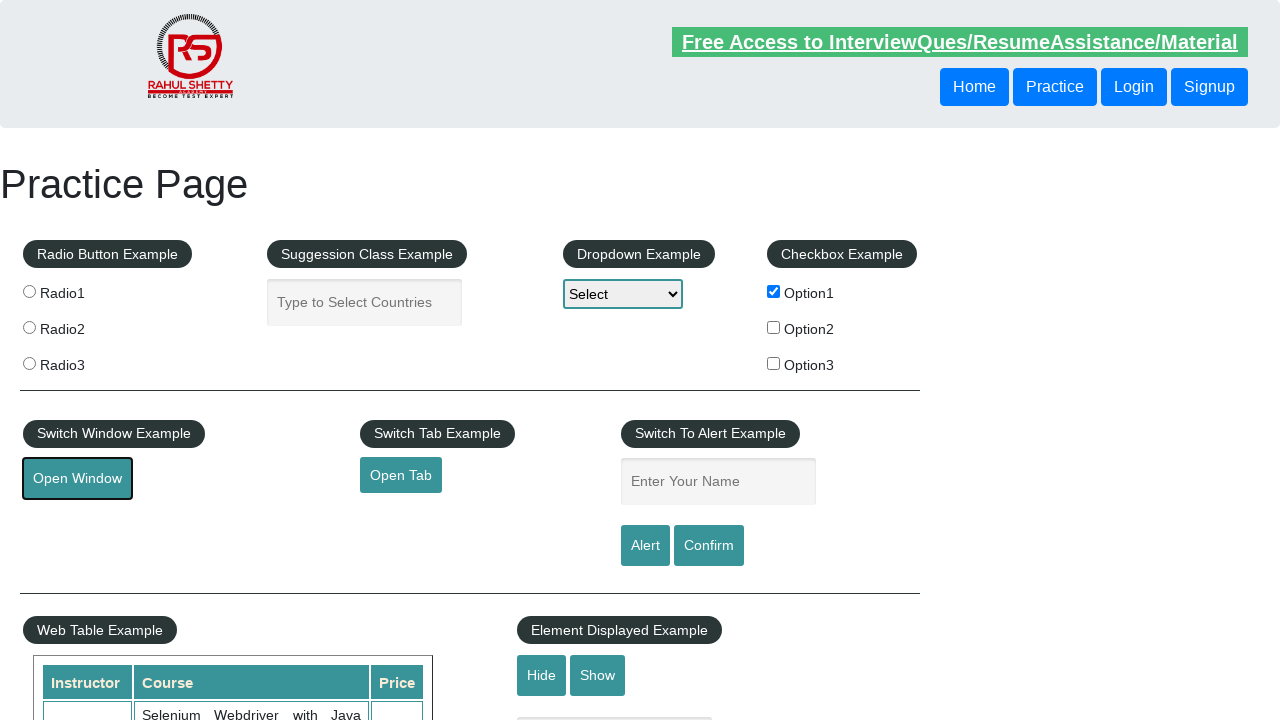

Clicked button to open new tab at (401, 475) on #opentab
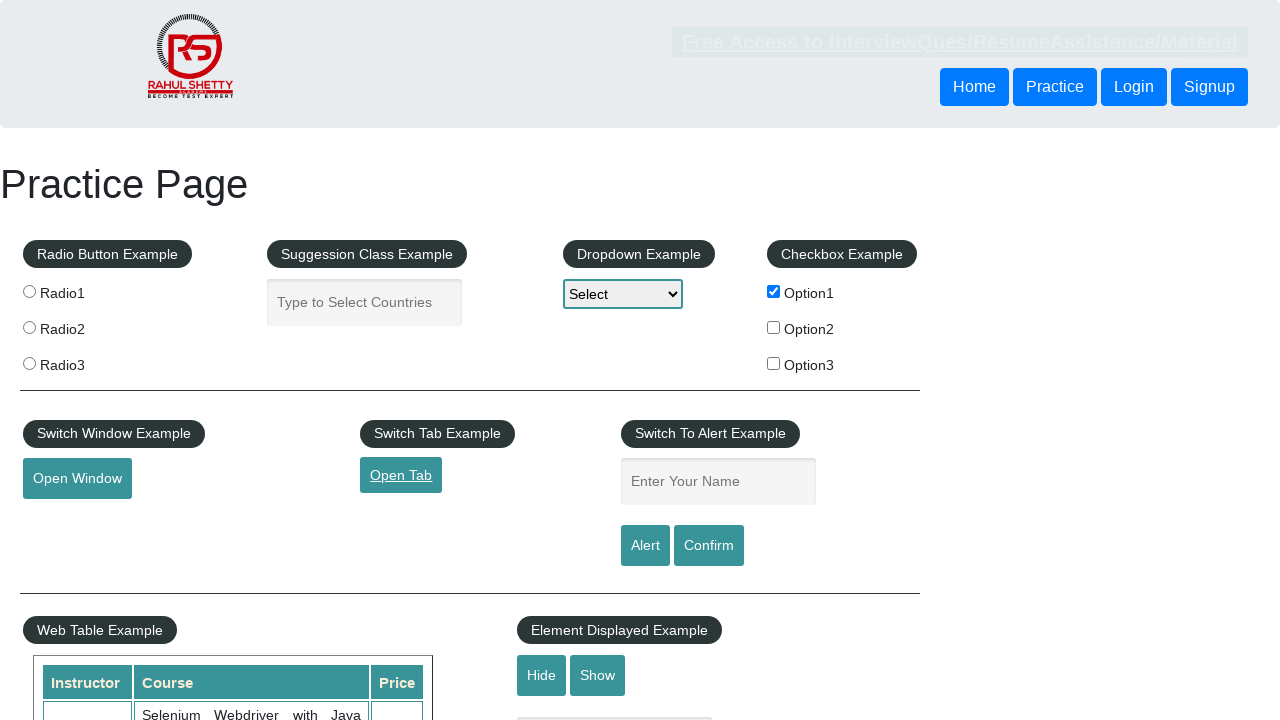

New tab opened and captured
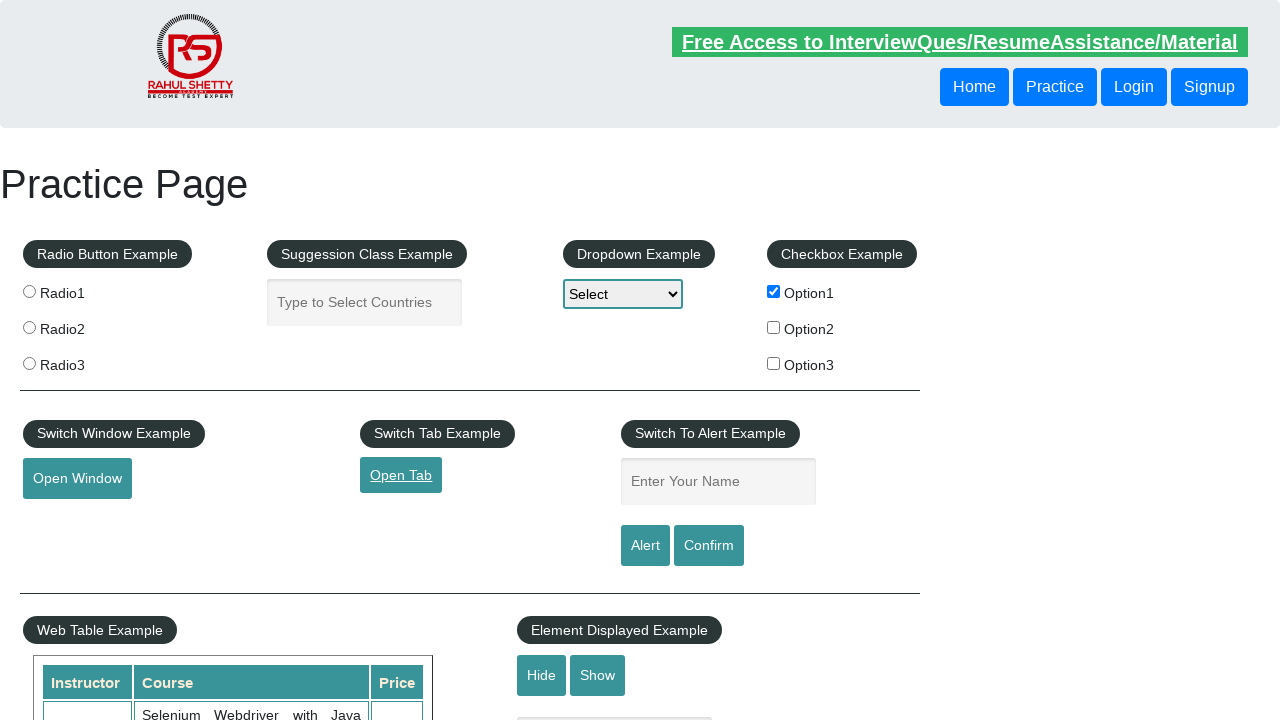

Child tab page load state completed
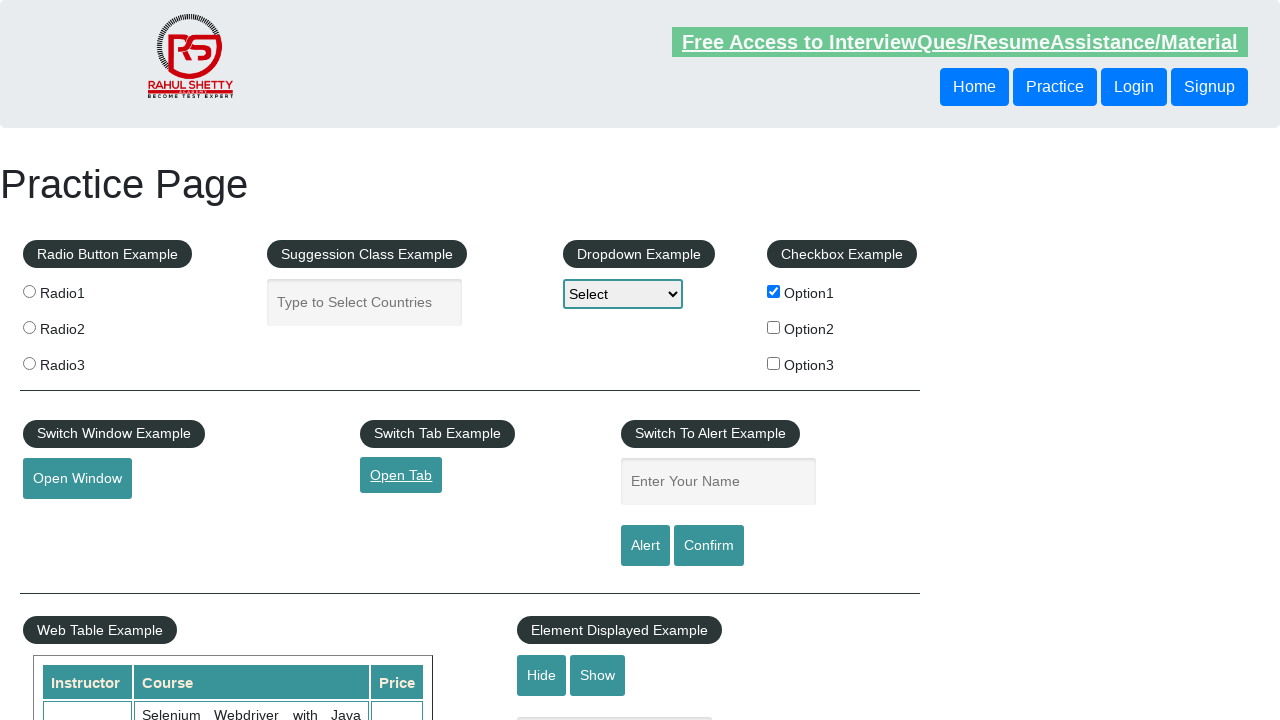

Clicked Courses link in child tab at (663, 36) on xpath=//li/a[text()='Courses']
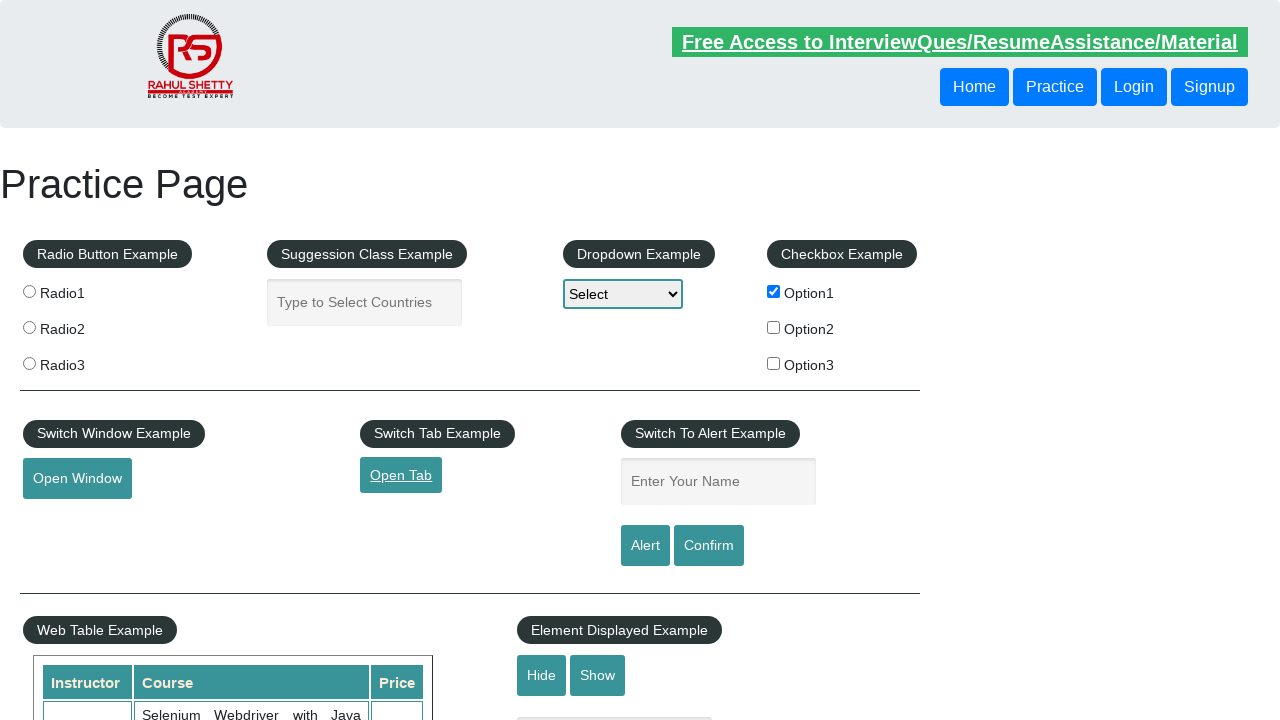

Waited 2 seconds in child tab
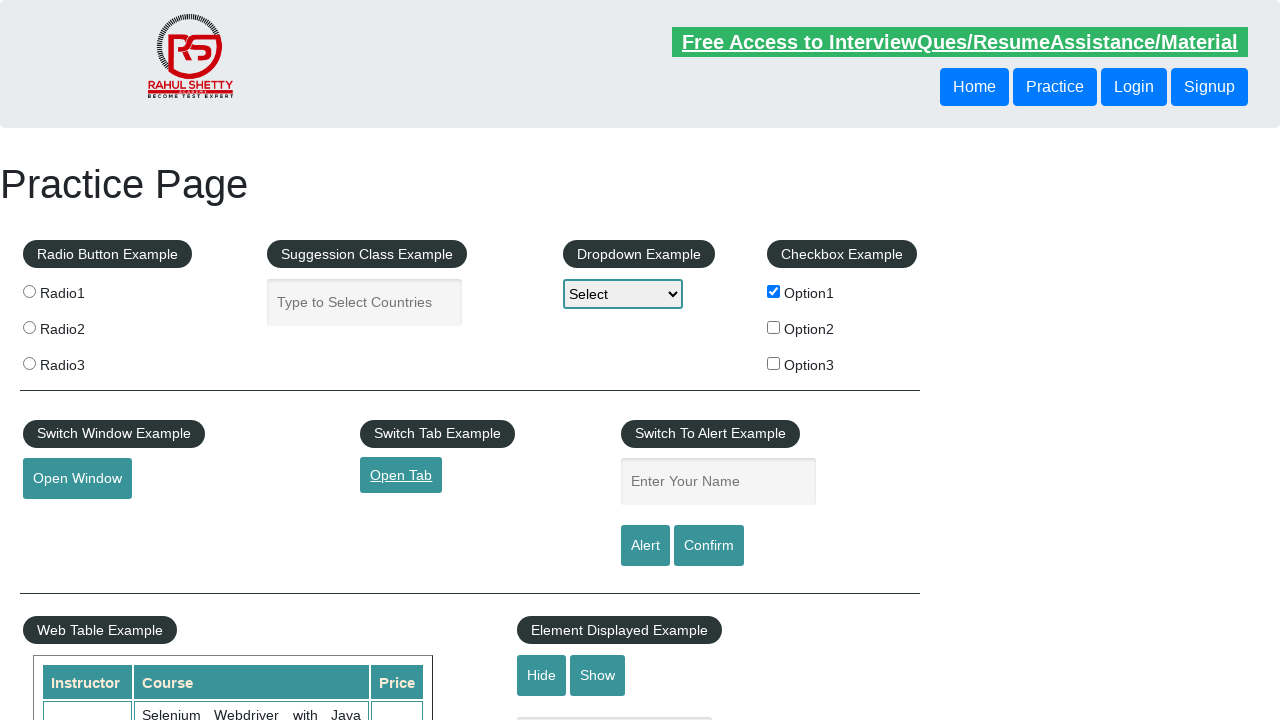

Closed child tab
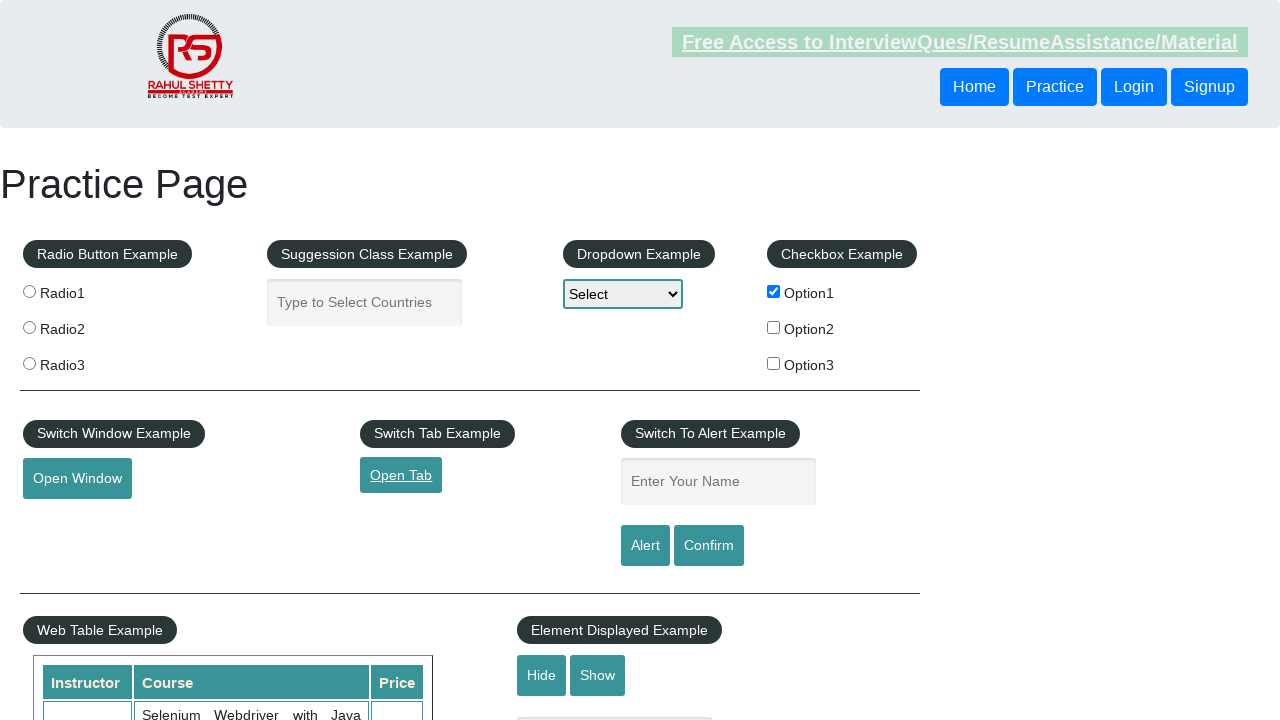

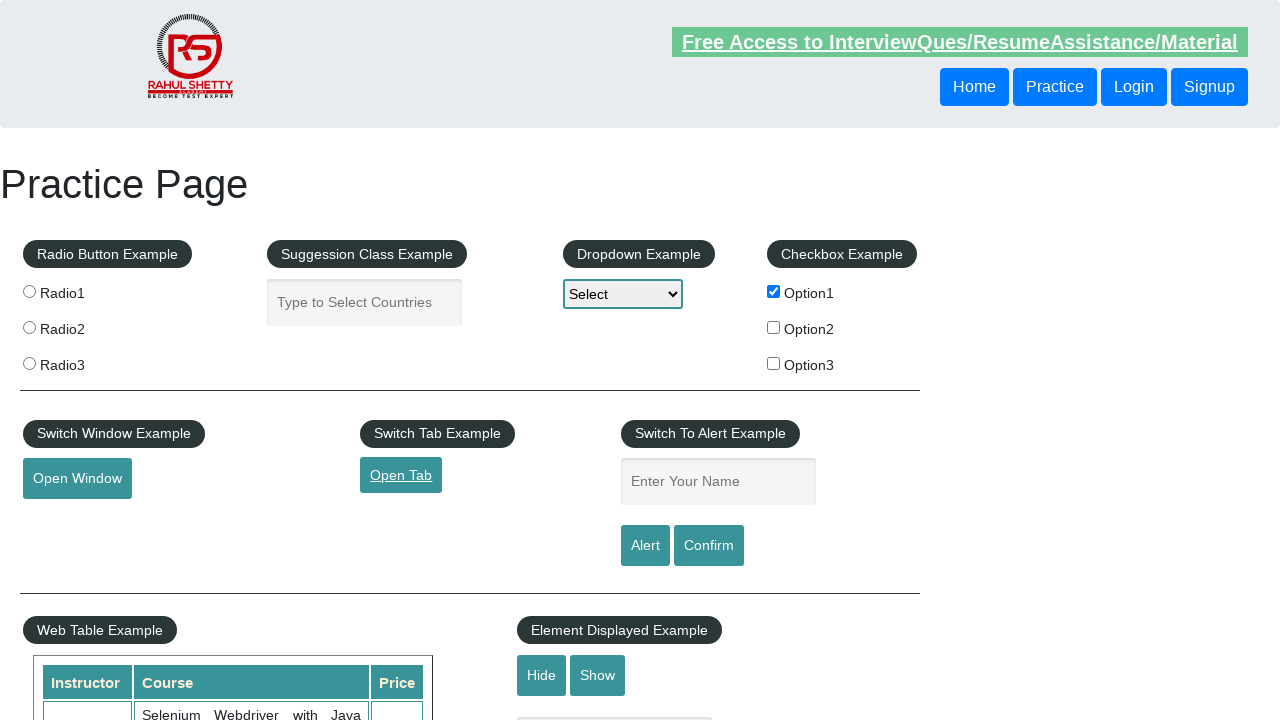